Tests the search functionality on testotomasyonu.com by searching for "phone" and verifying that search results are returned (not zero products found).

Starting URL: https://www.testotomasyonu.com

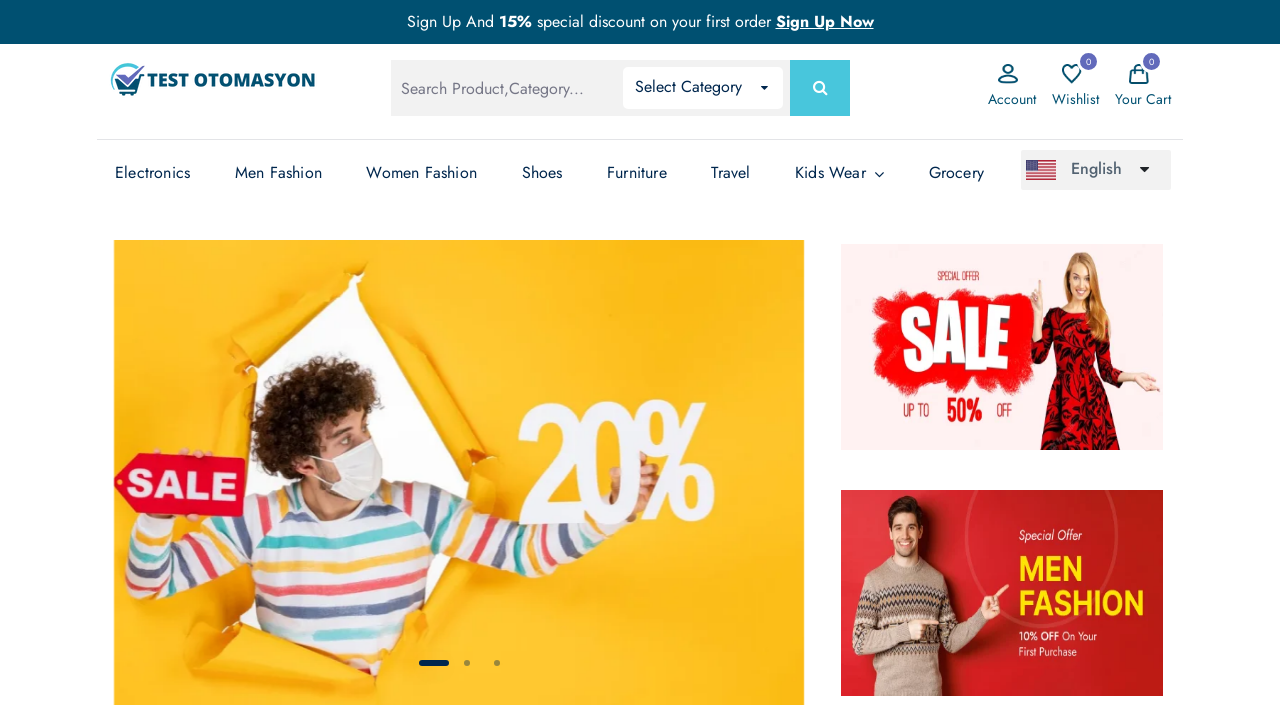

Filled search box with 'phone' on #global-search
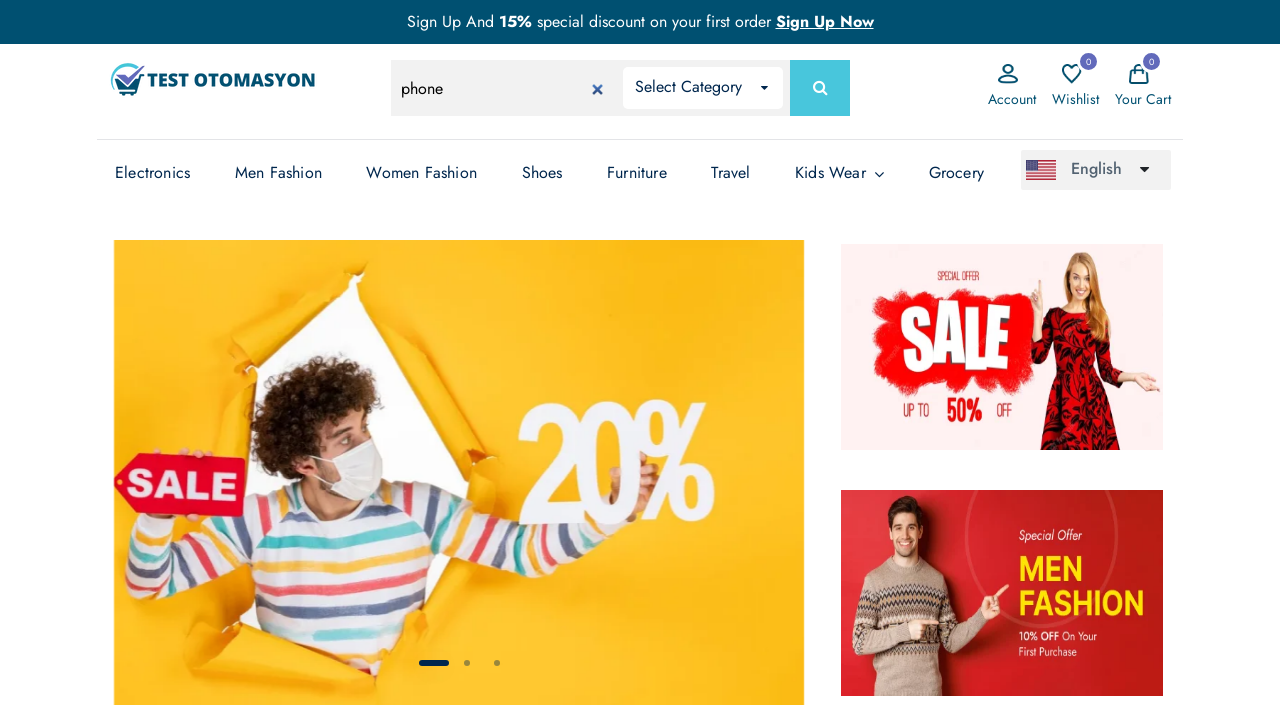

Pressed Enter to submit search on #global-search
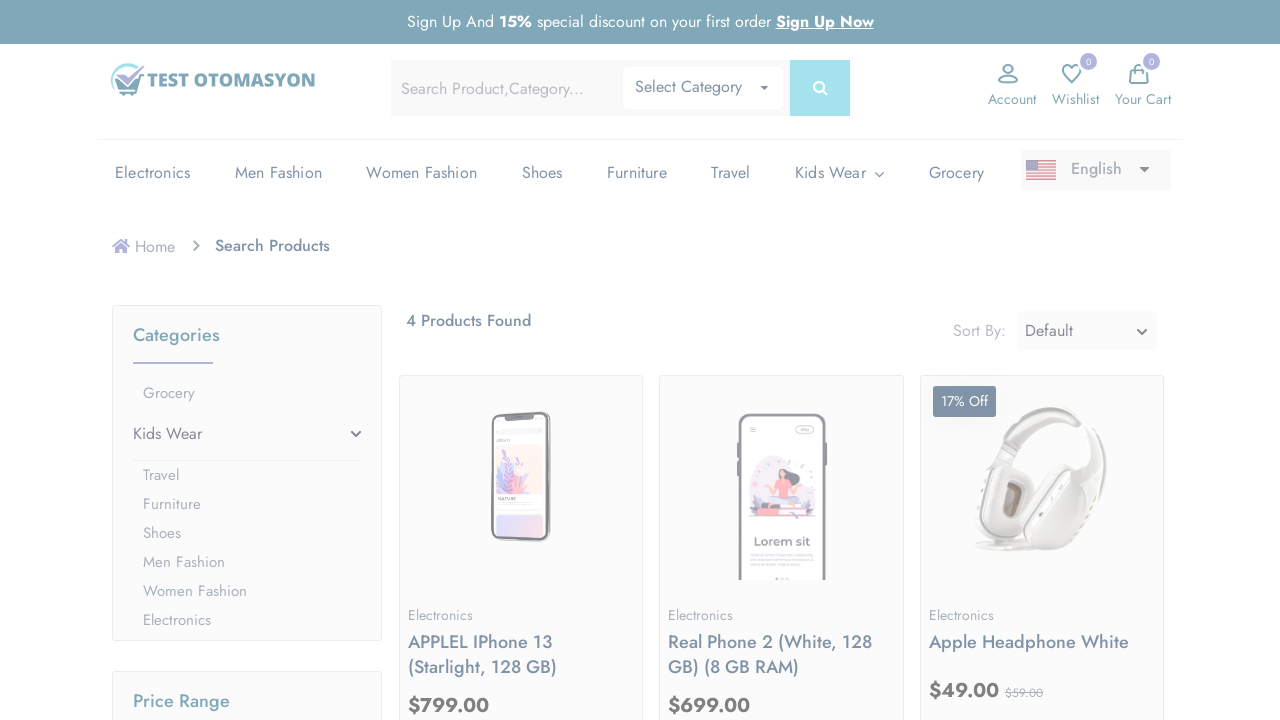

Search results loaded and product count text appeared
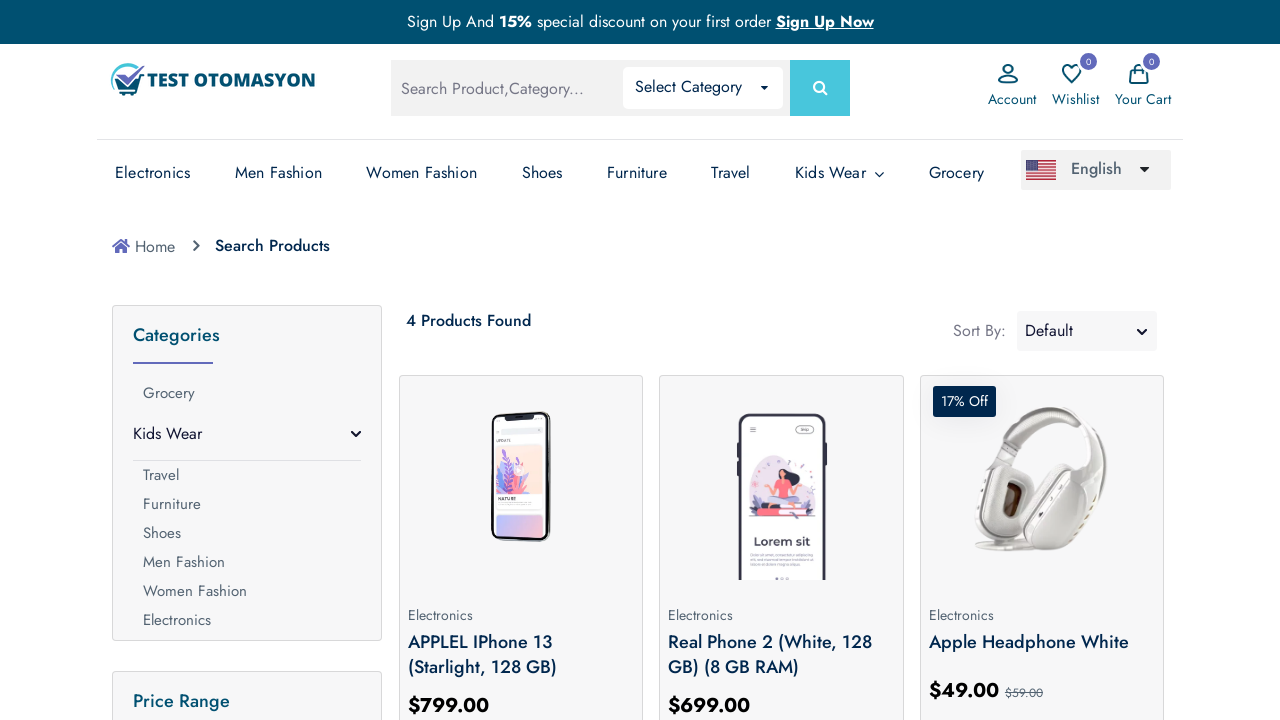

Retrieved product count text: '4 Products Found'
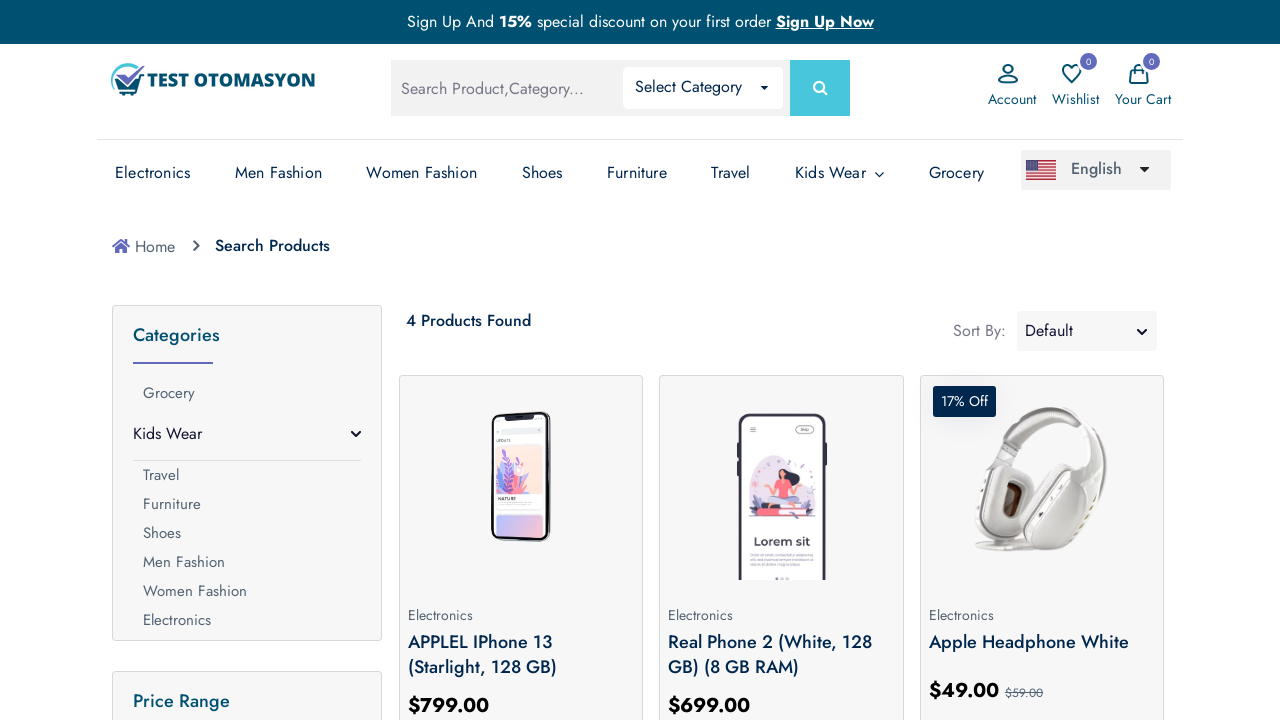

Verified that search results returned products (not zero products)
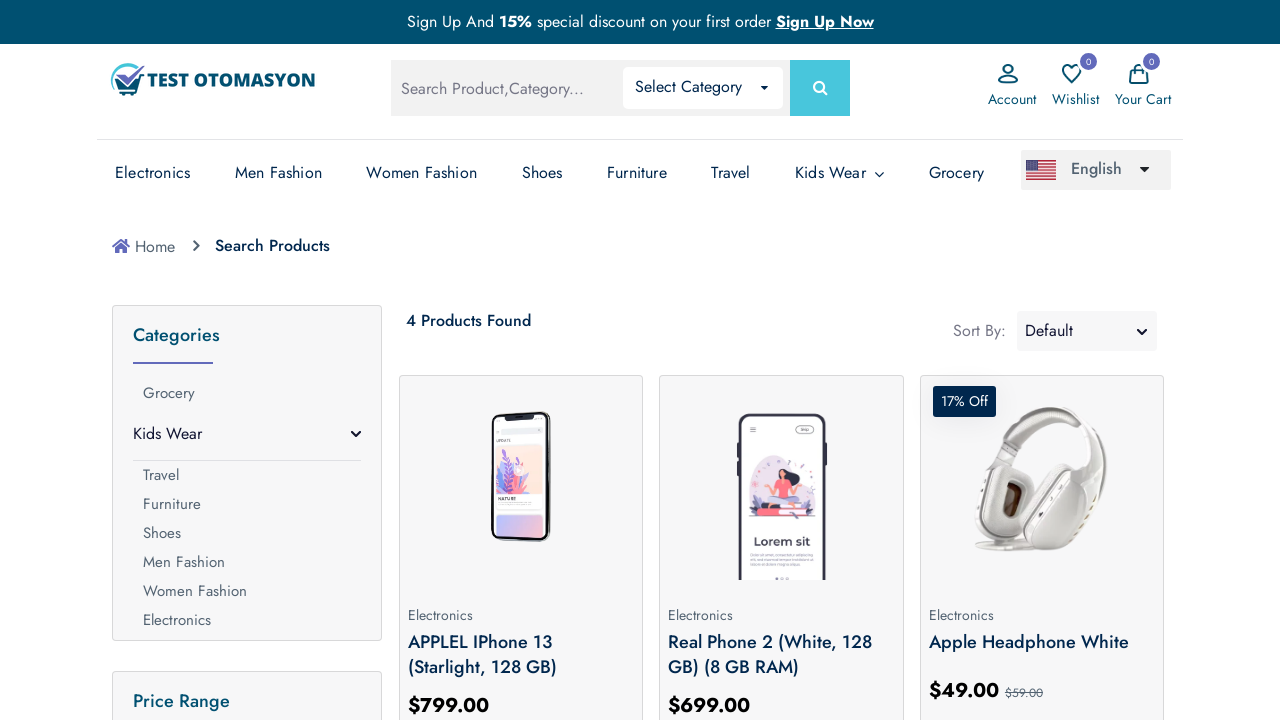

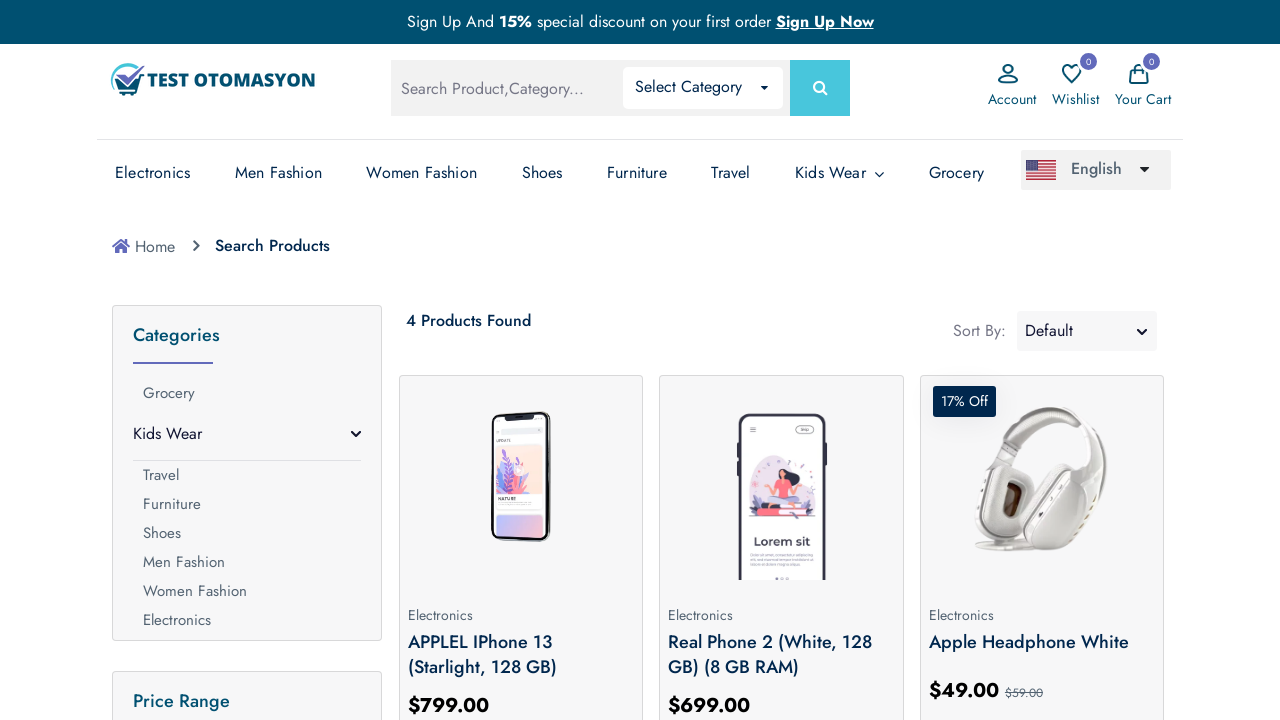